Tests checkbox handling functionality by selecting, deselecting, and manipulating multiple checkboxes in various patterns on a test automation practice page

Starting URL: https://testautomationpractice.blogspot.com/

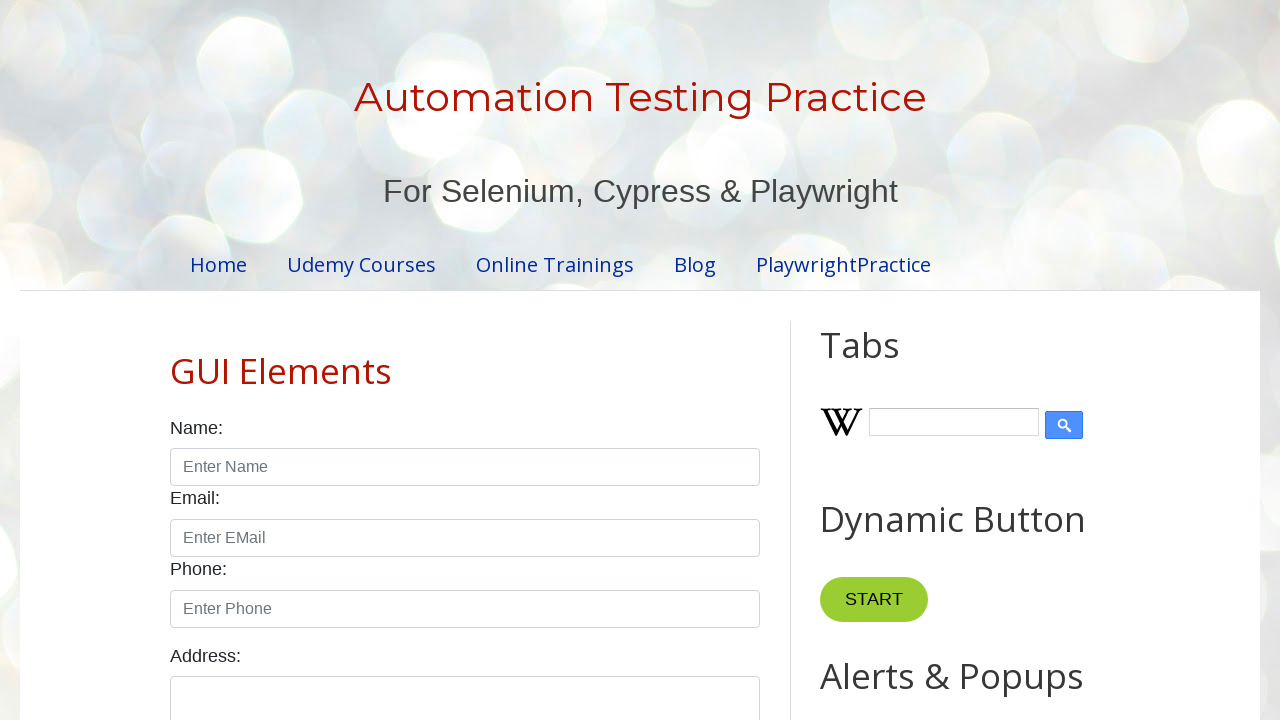

Scrolled down 500 pixels to view checkboxes
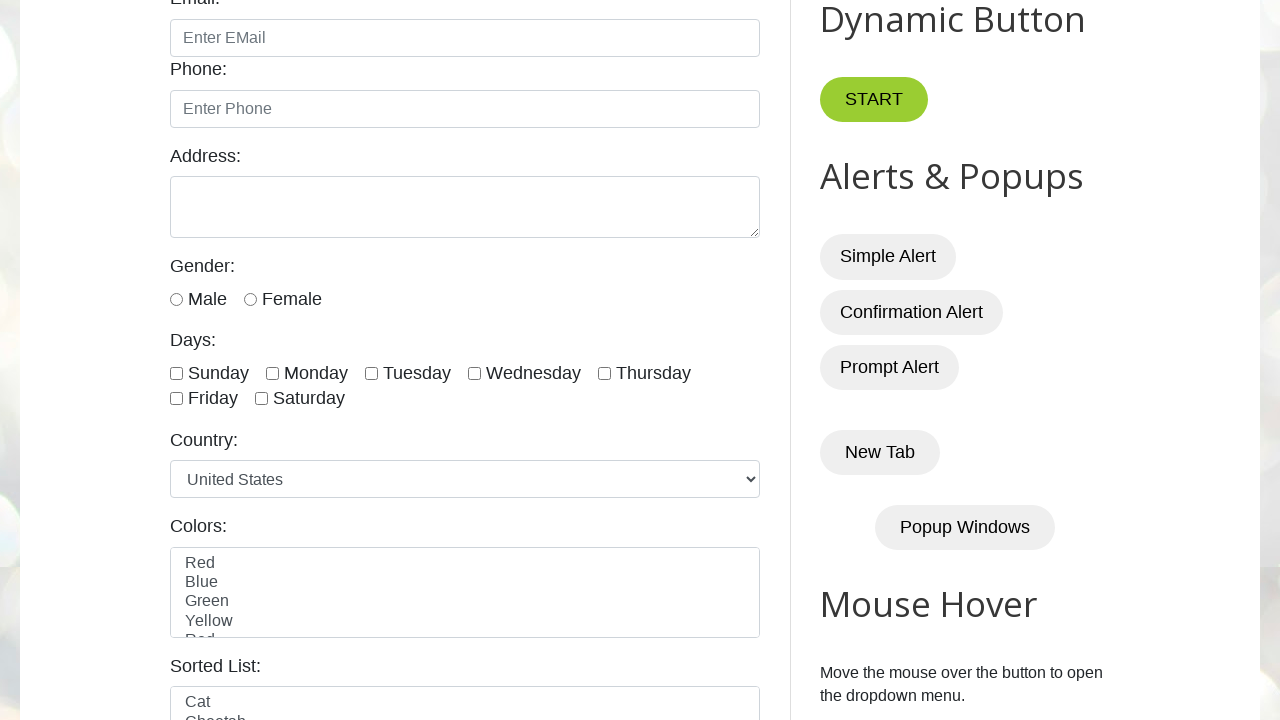

Clicked the Sunday checkbox at (176, 373) on xpath=//input[@id='sunday']
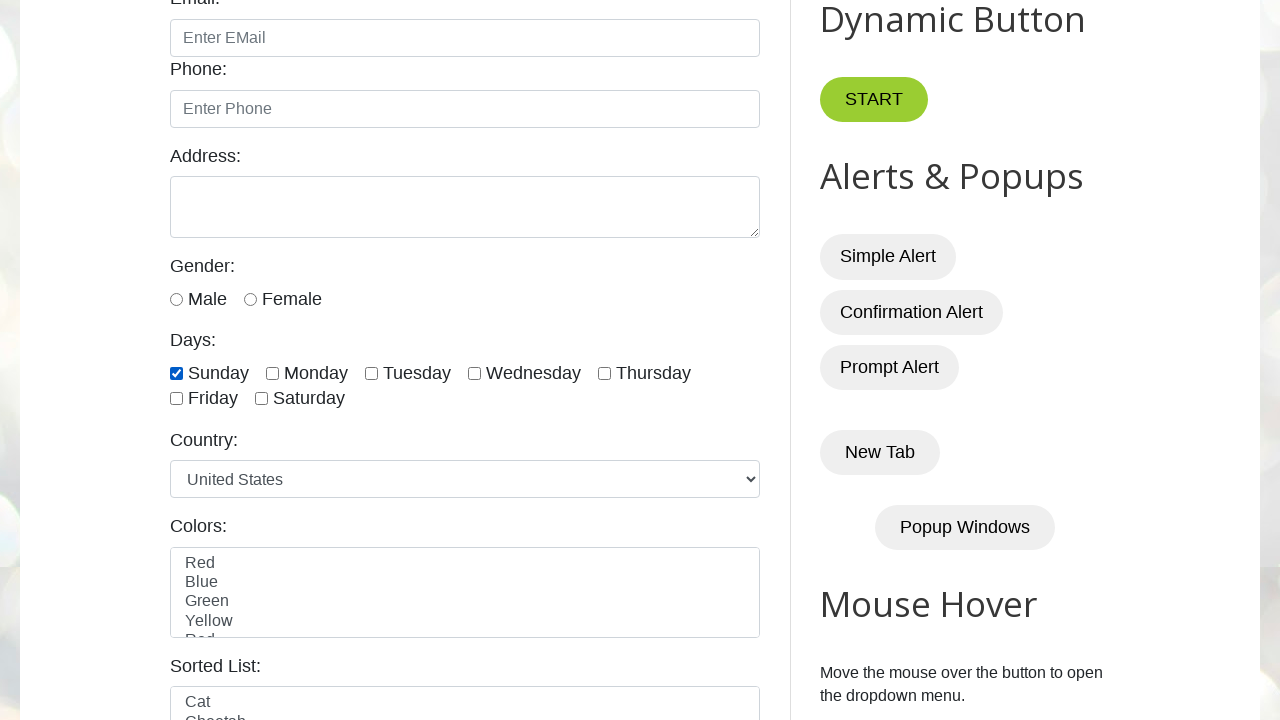

Located all form-check-input checkboxes
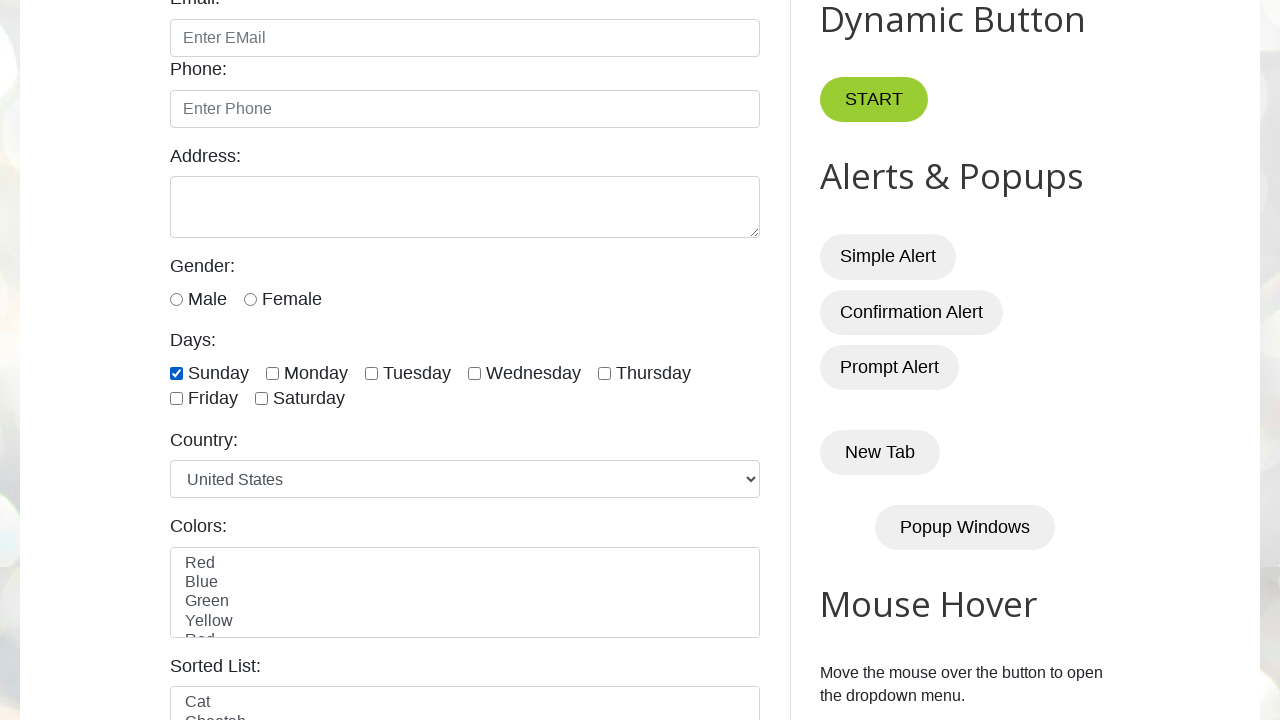

Found 7 checkboxes
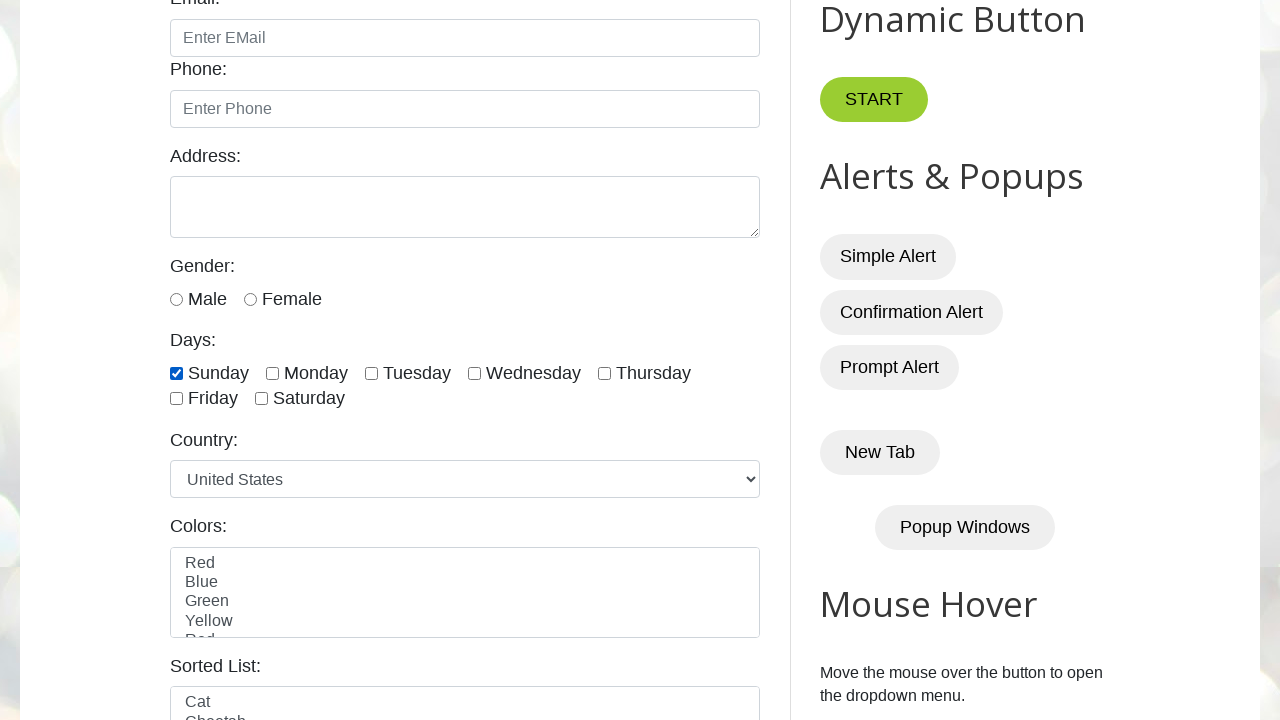

Clicked checkbox at index 0 (first pass - checking all) at (176, 373) on xpath=//input[@class='form-check-input' and @type='checkbox'] >> nth=0
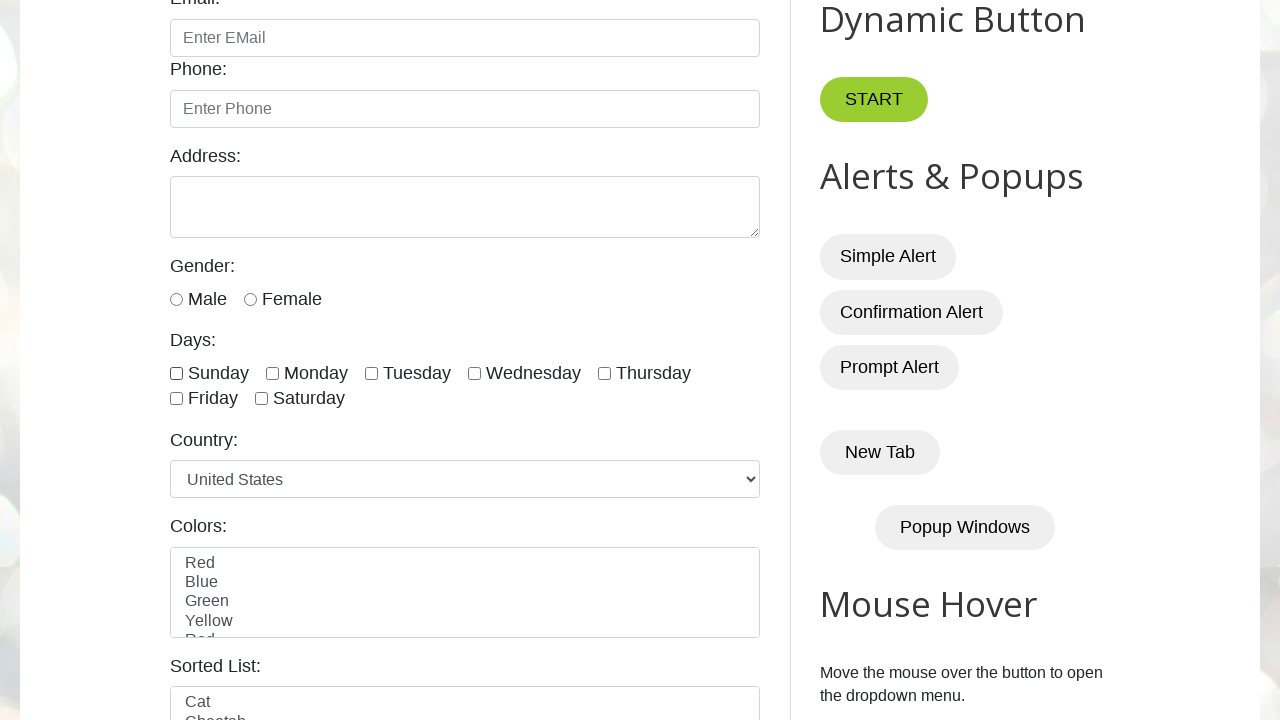

Clicked checkbox at index 1 (first pass - checking all) at (272, 373) on xpath=//input[@class='form-check-input' and @type='checkbox'] >> nth=1
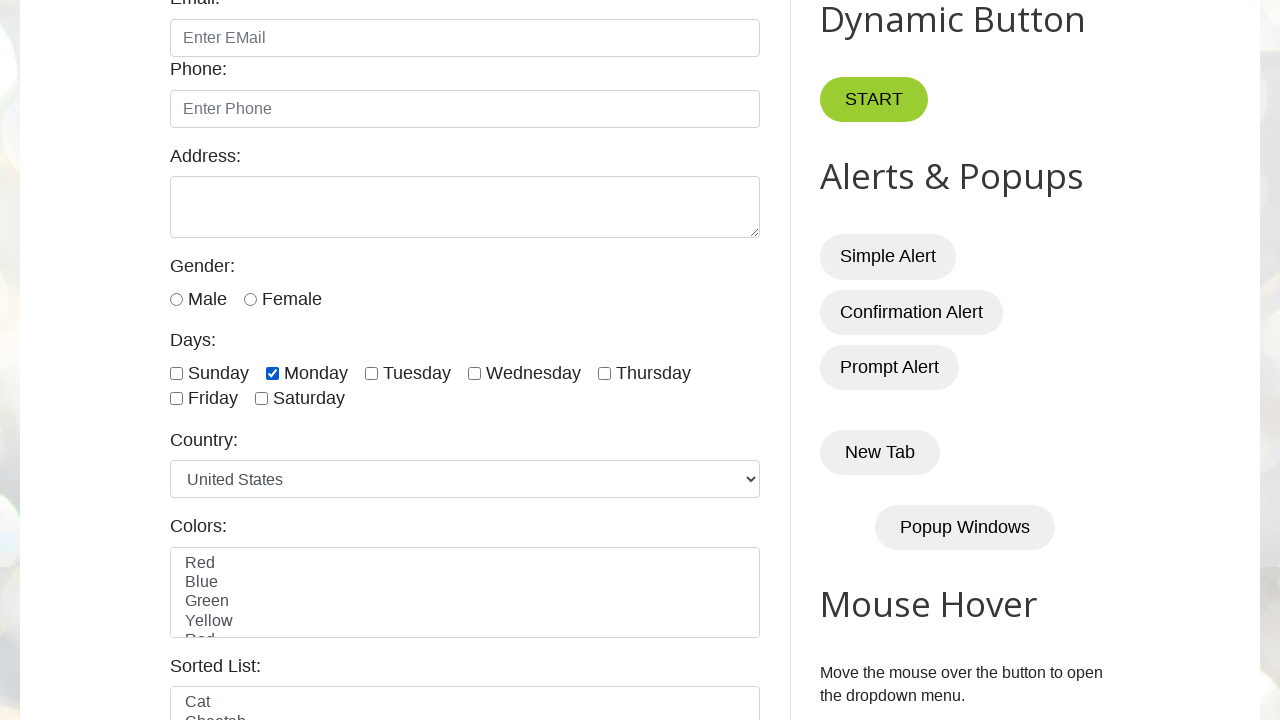

Clicked checkbox at index 2 (first pass - checking all) at (372, 373) on xpath=//input[@class='form-check-input' and @type='checkbox'] >> nth=2
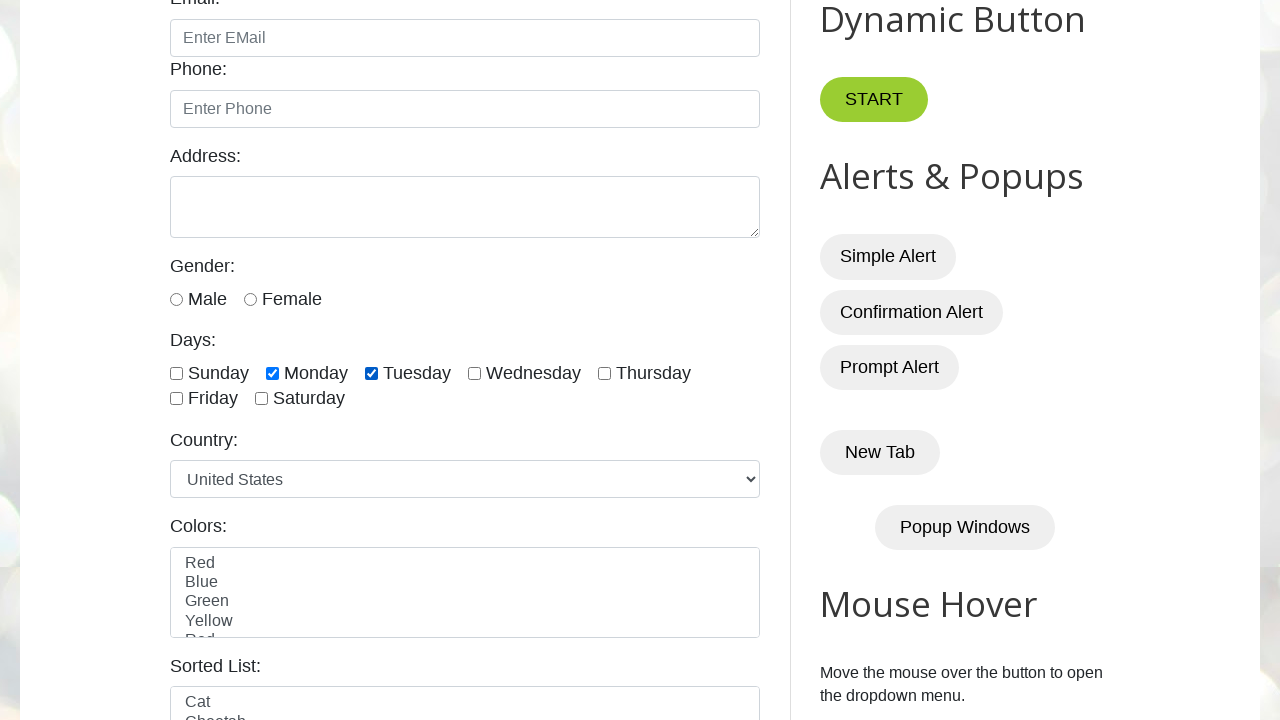

Clicked checkbox at index 3 (first pass - checking all) at (474, 373) on xpath=//input[@class='form-check-input' and @type='checkbox'] >> nth=3
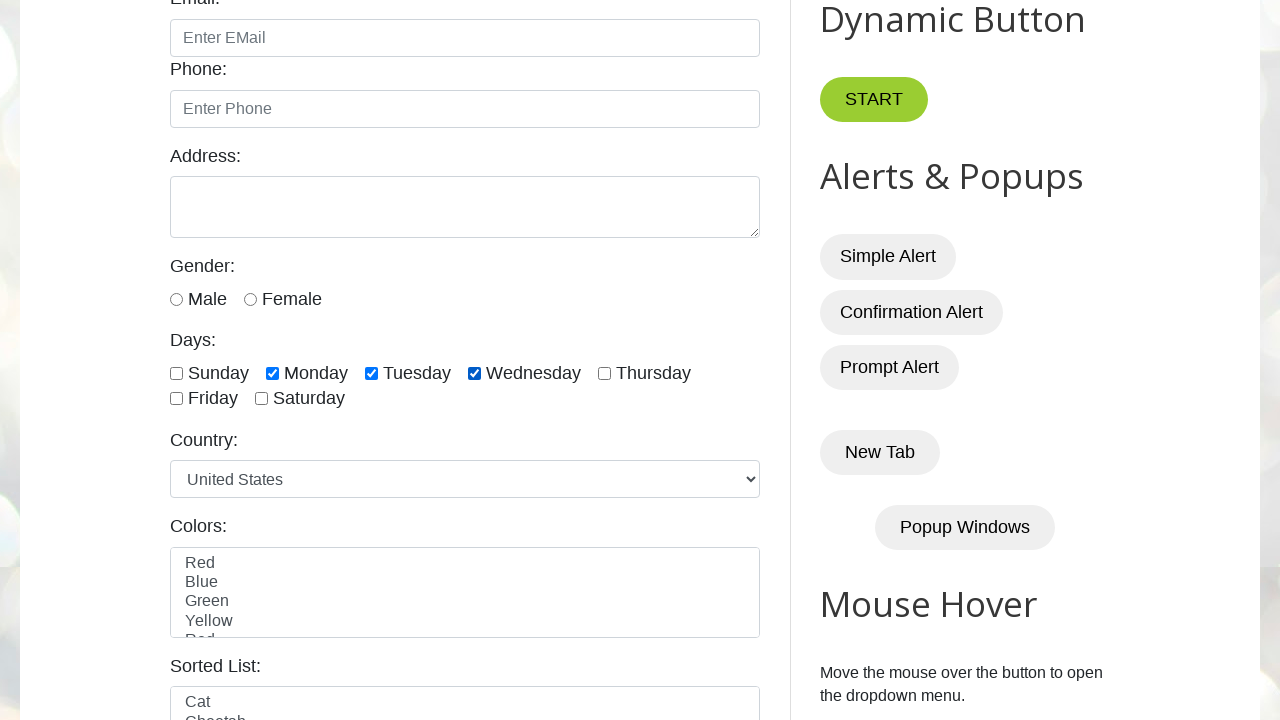

Clicked checkbox at index 4 (first pass - checking all) at (604, 373) on xpath=//input[@class='form-check-input' and @type='checkbox'] >> nth=4
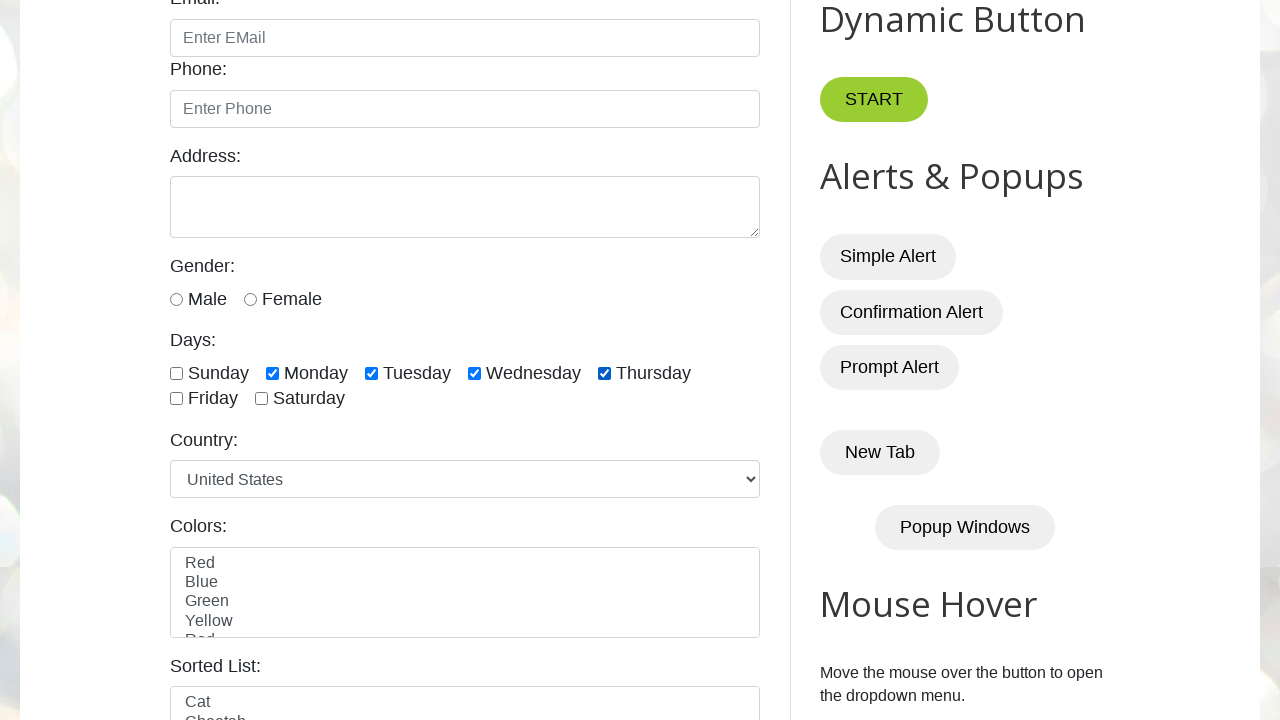

Clicked checkbox at index 5 (first pass - checking all) at (176, 399) on xpath=//input[@class='form-check-input' and @type='checkbox'] >> nth=5
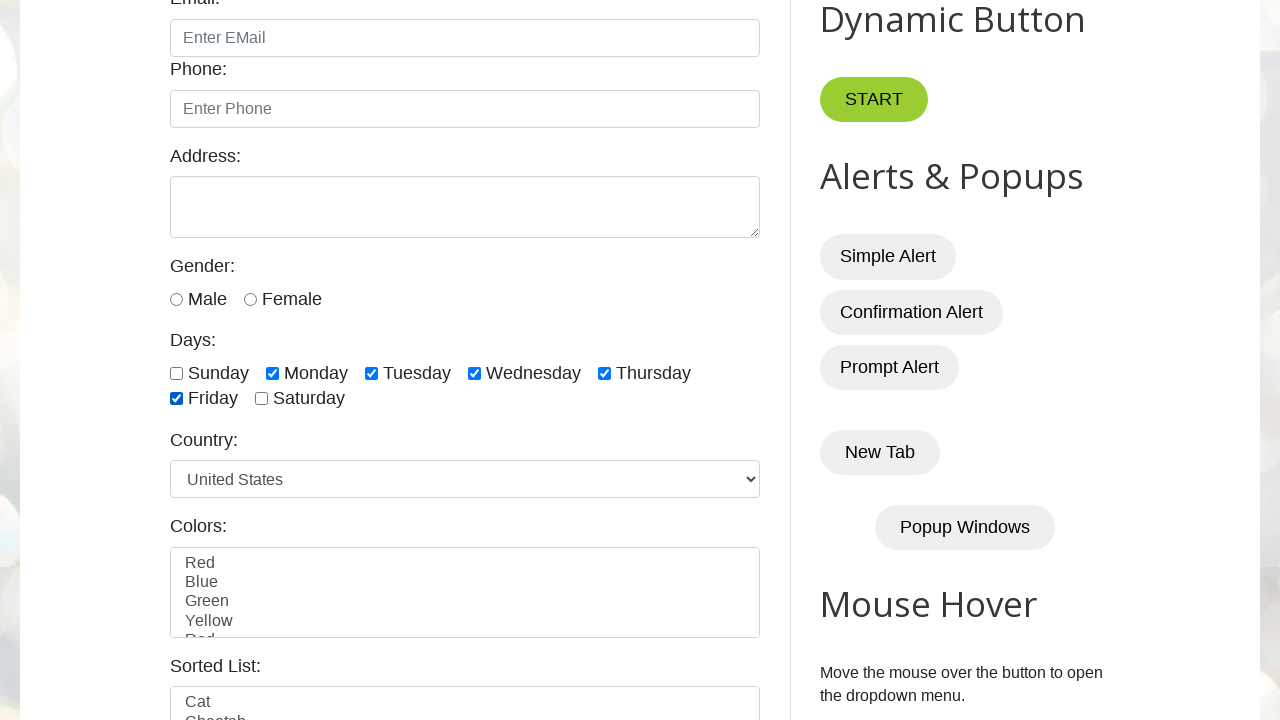

Clicked checkbox at index 6 (first pass - checking all) at (262, 399) on xpath=//input[@class='form-check-input' and @type='checkbox'] >> nth=6
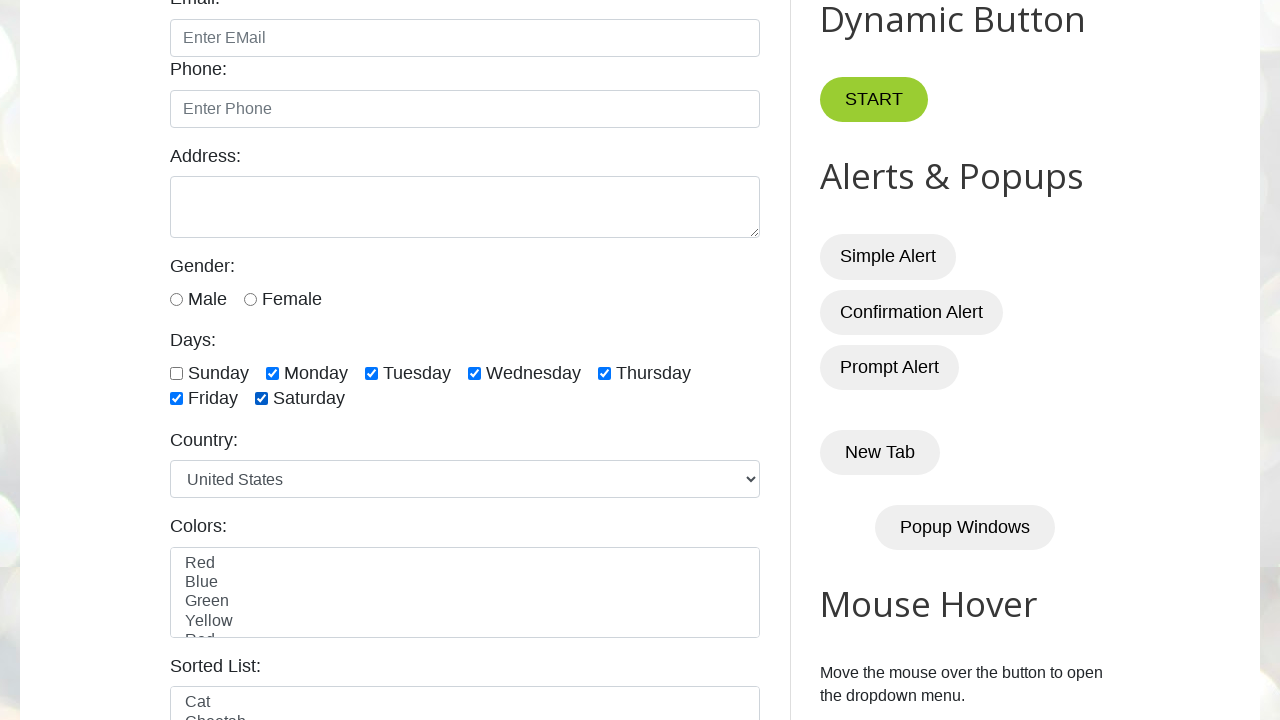

Clicked checkbox at index 0 (second pass - unchecking all) at (176, 373) on xpath=//input[@class='form-check-input' and @type='checkbox'] >> nth=0
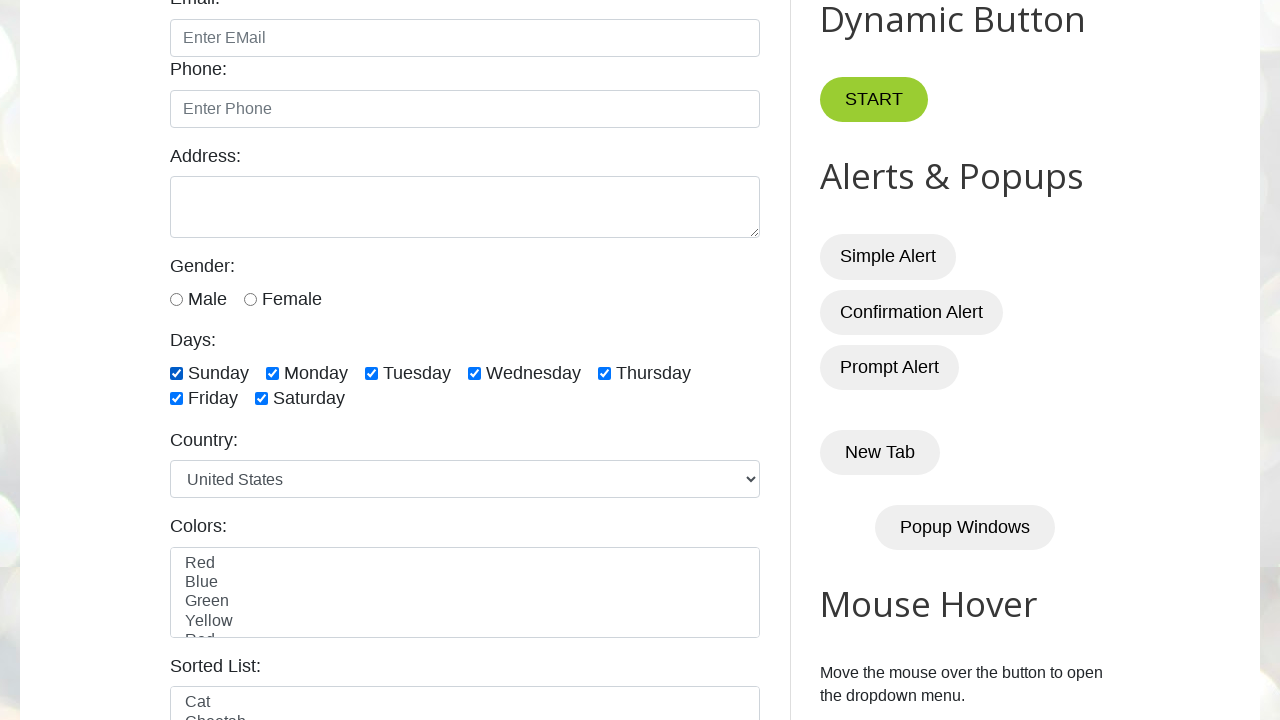

Clicked checkbox at index 1 (second pass - unchecking all) at (272, 373) on xpath=//input[@class='form-check-input' and @type='checkbox'] >> nth=1
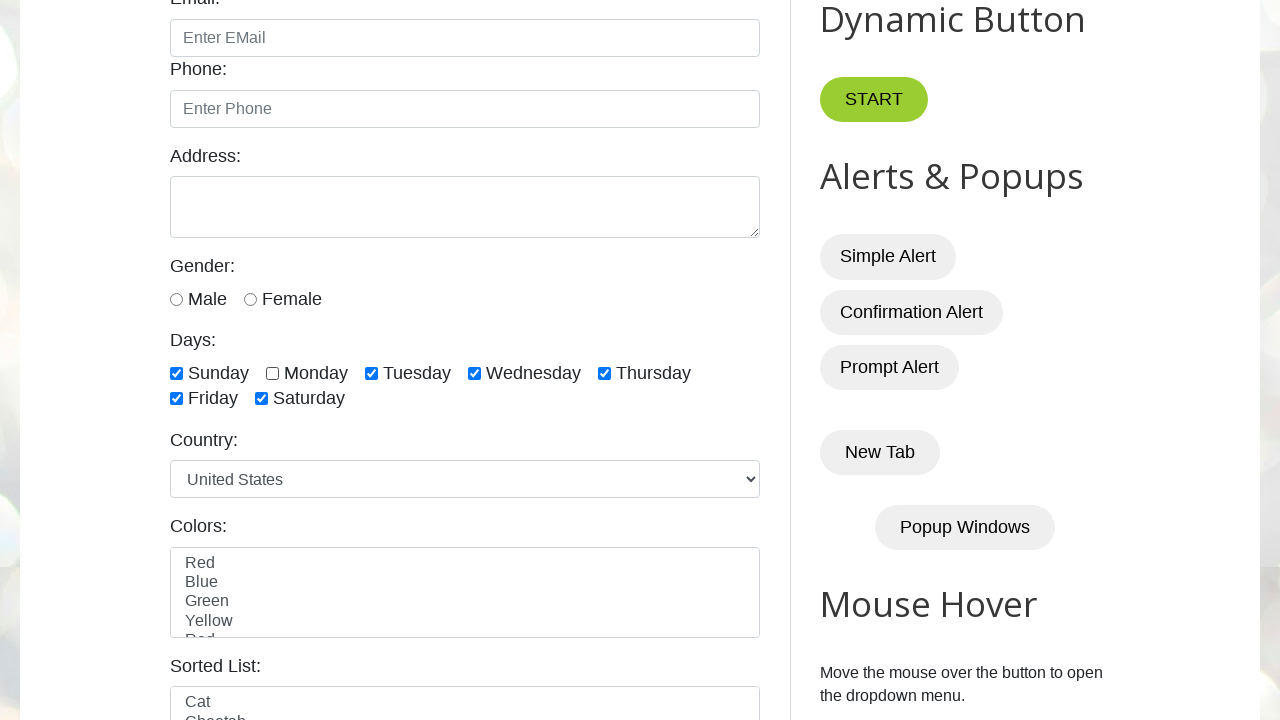

Clicked checkbox at index 2 (second pass - unchecking all) at (372, 373) on xpath=//input[@class='form-check-input' and @type='checkbox'] >> nth=2
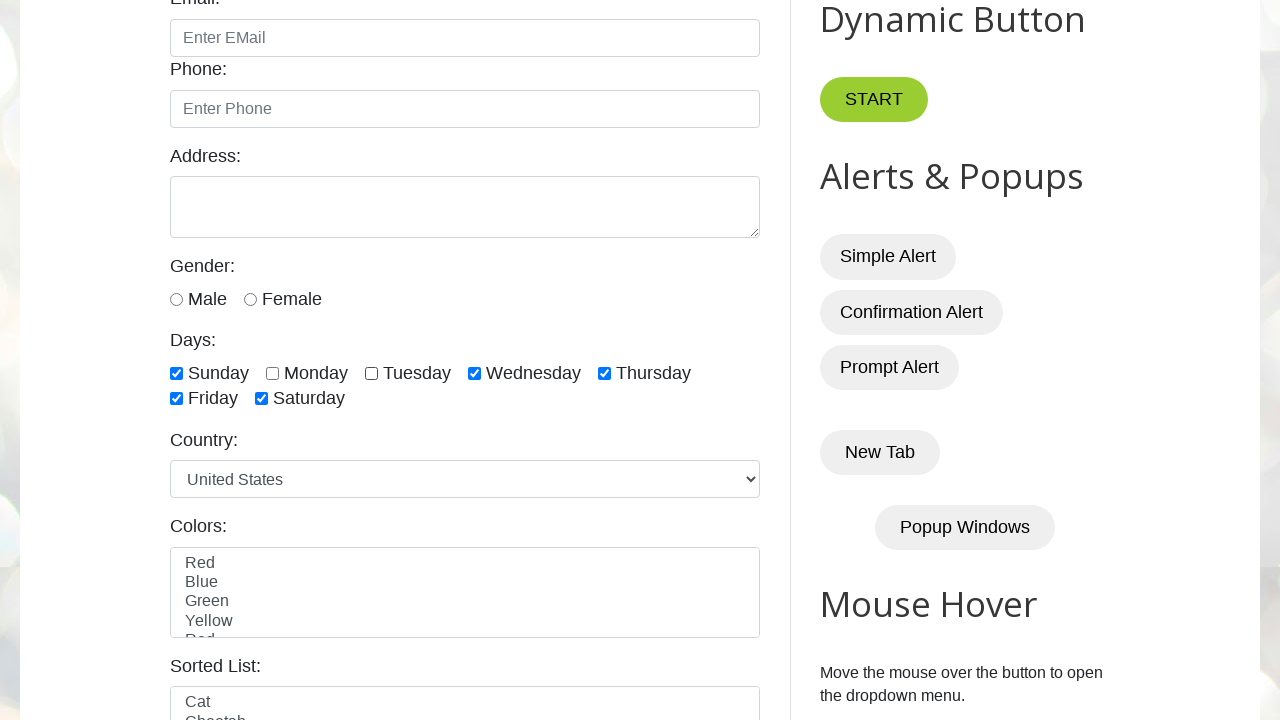

Clicked checkbox at index 3 (second pass - unchecking all) at (474, 373) on xpath=//input[@class='form-check-input' and @type='checkbox'] >> nth=3
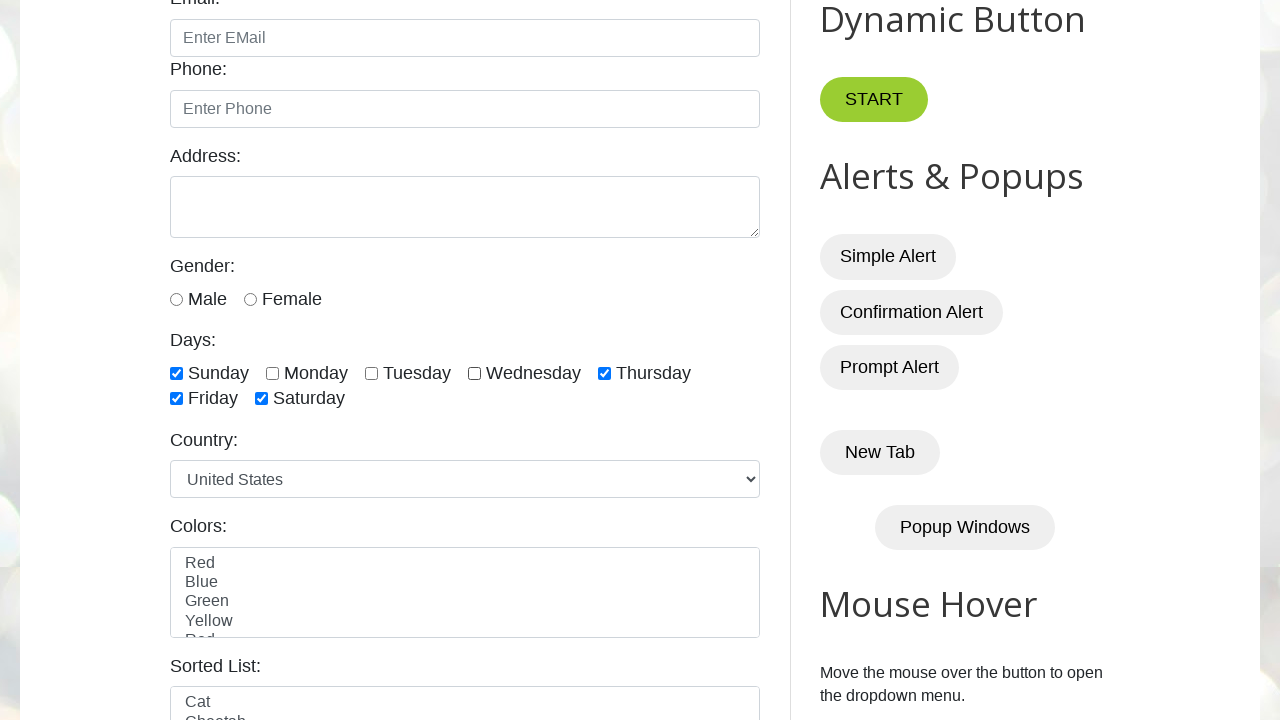

Clicked checkbox at index 4 (second pass - unchecking all) at (604, 373) on xpath=//input[@class='form-check-input' and @type='checkbox'] >> nth=4
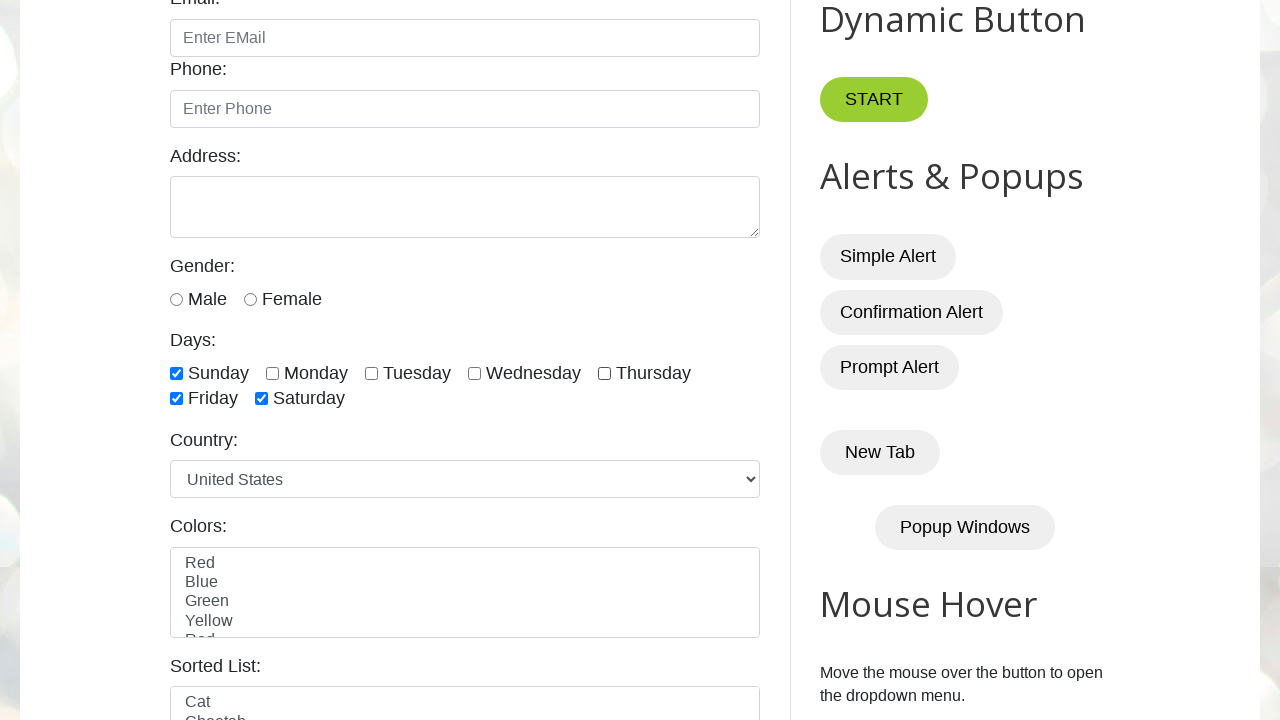

Clicked checkbox at index 5 (second pass - unchecking all) at (176, 399) on xpath=//input[@class='form-check-input' and @type='checkbox'] >> nth=5
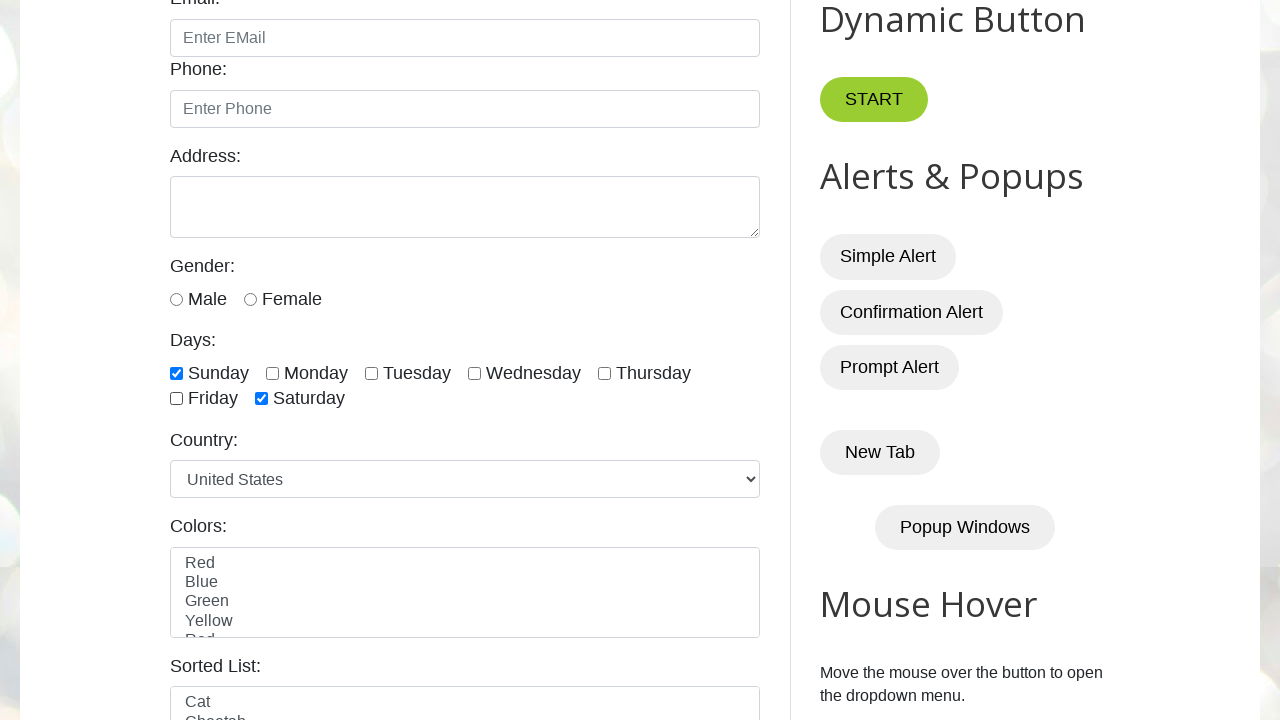

Clicked checkbox at index 6 (second pass - unchecking all) at (262, 399) on xpath=//input[@class='form-check-input' and @type='checkbox'] >> nth=6
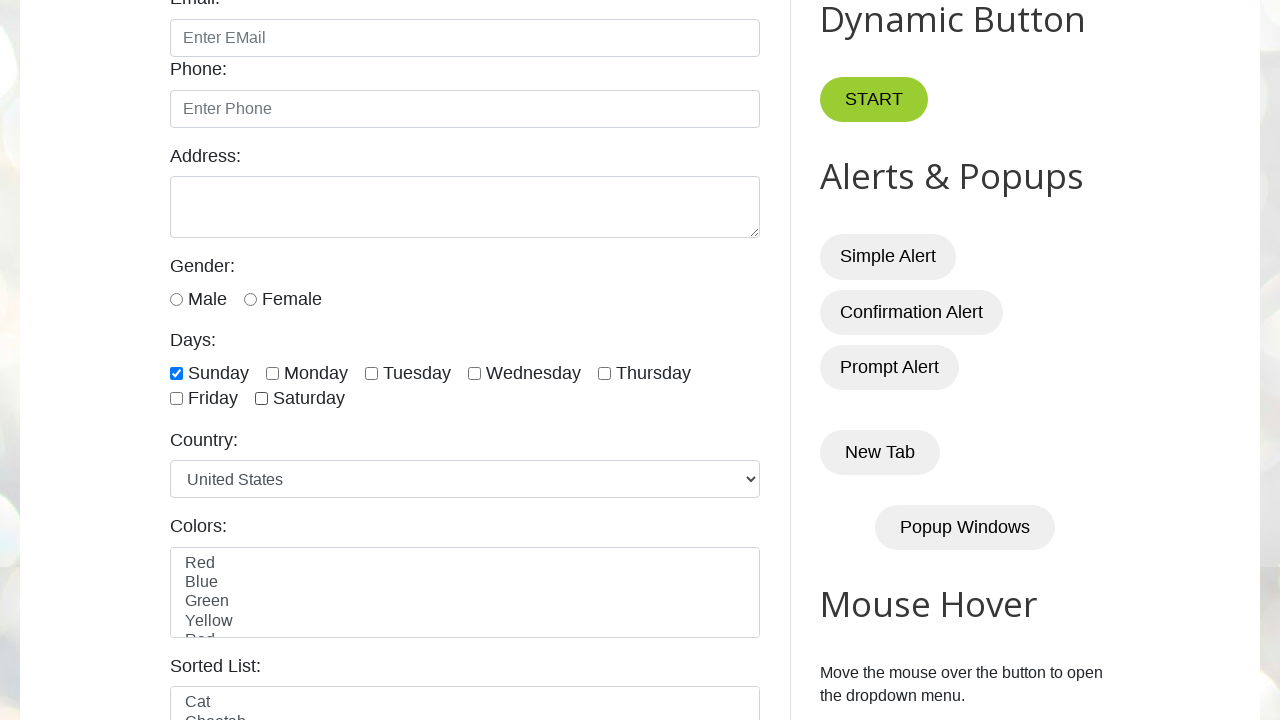

Clicked checkbox at index 4 (checking from index 4 onwards) at (604, 373) on xpath=//input[@class='form-check-input' and @type='checkbox'] >> nth=4
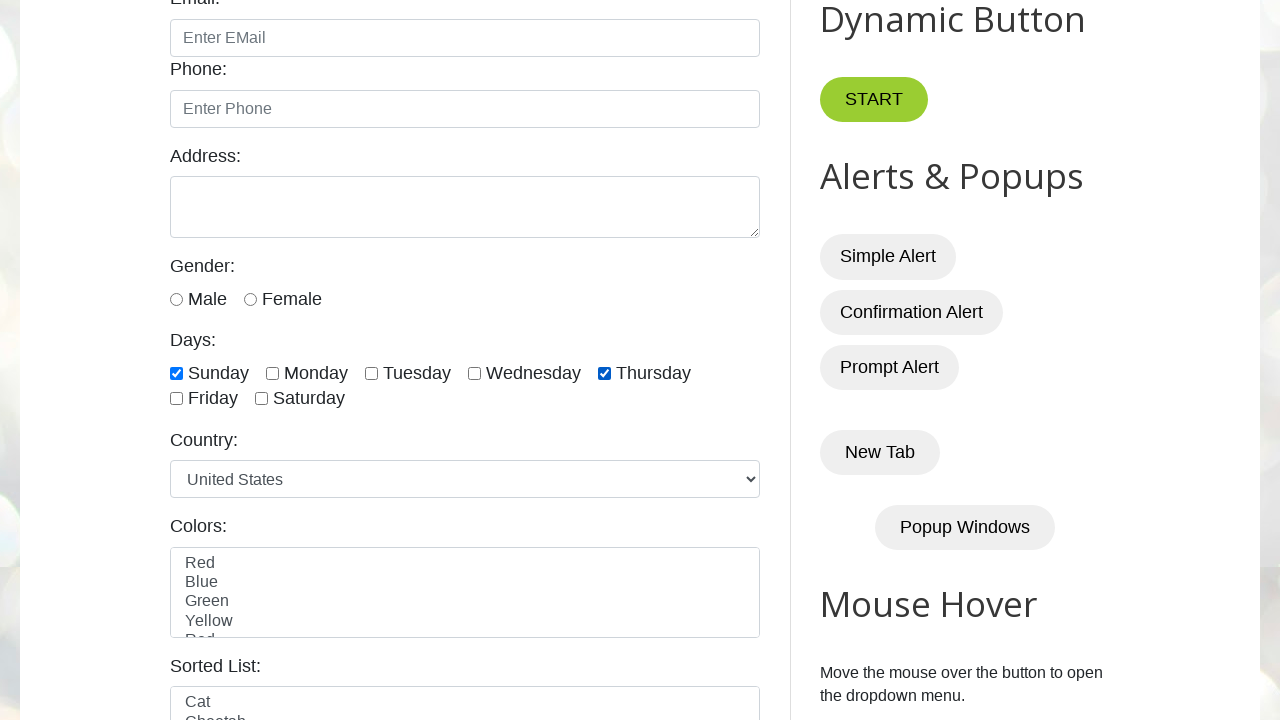

Clicked checkbox at index 5 (checking from index 4 onwards) at (176, 399) on xpath=//input[@class='form-check-input' and @type='checkbox'] >> nth=5
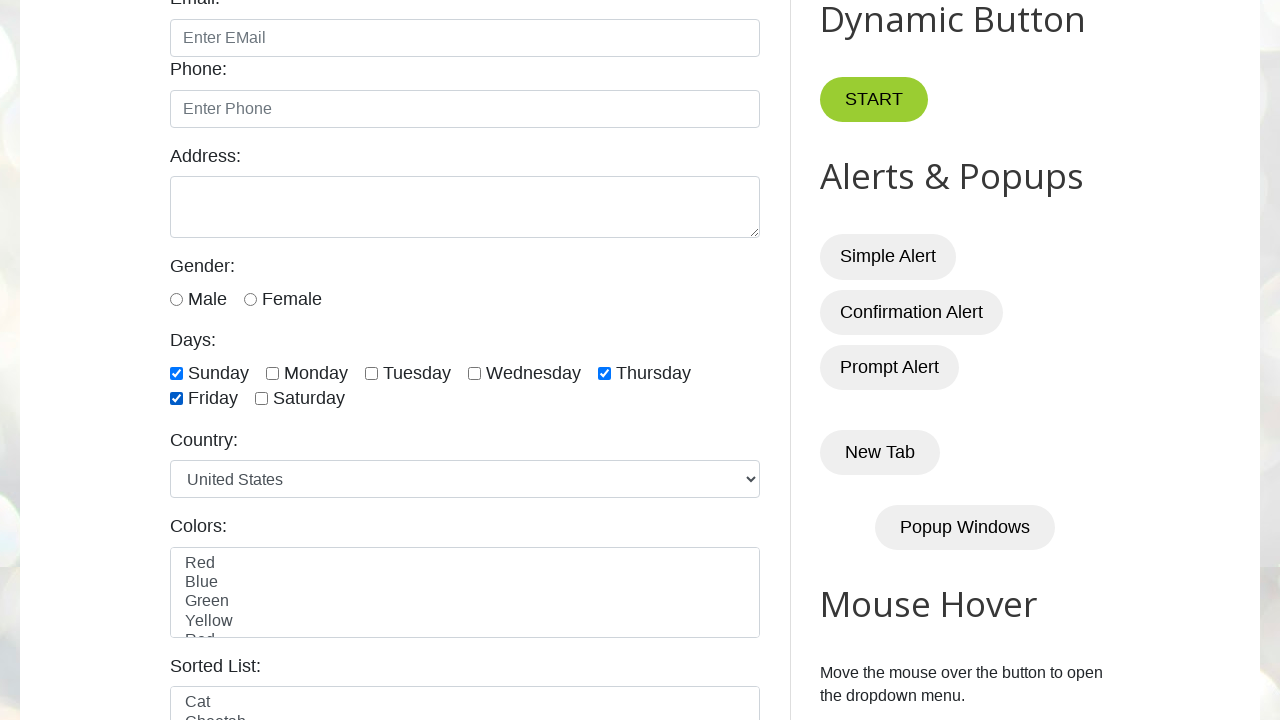

Clicked checkbox at index 6 (checking from index 4 onwards) at (262, 399) on xpath=//input[@class='form-check-input' and @type='checkbox'] >> nth=6
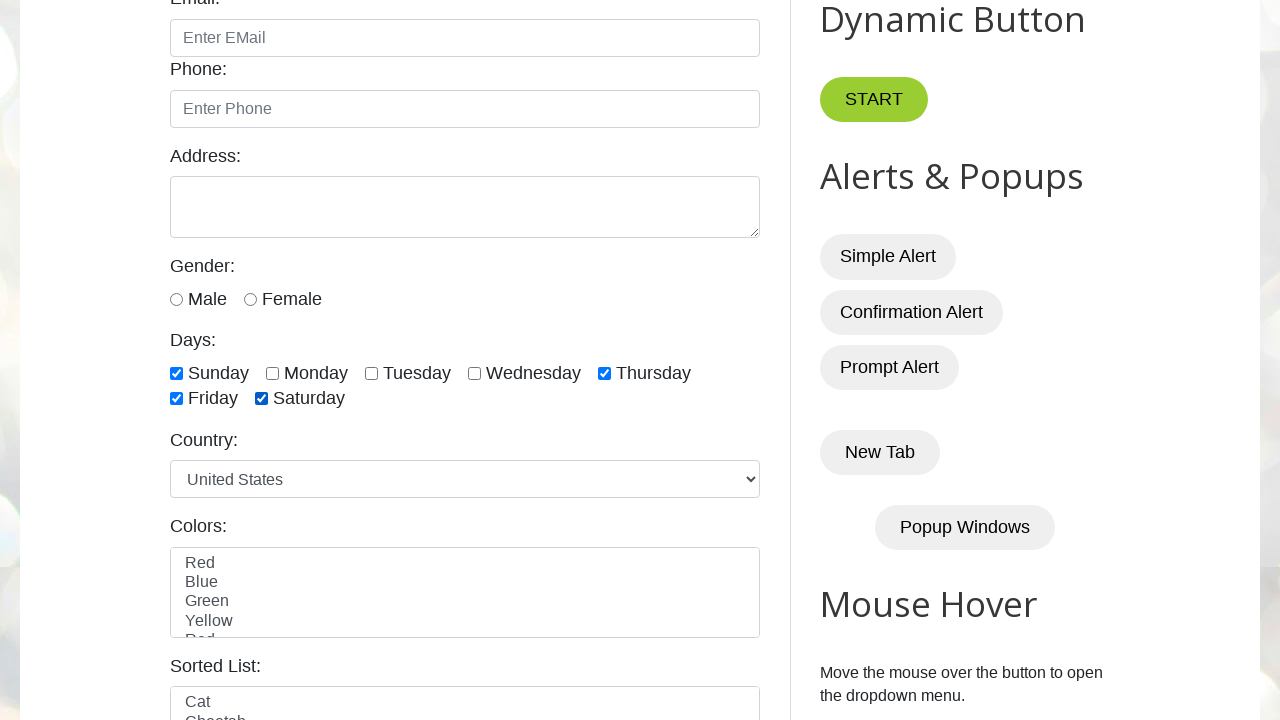

Clicked checkbox at index 0 (checking first 3) at (176, 373) on xpath=//input[@class='form-check-input' and @type='checkbox'] >> nth=0
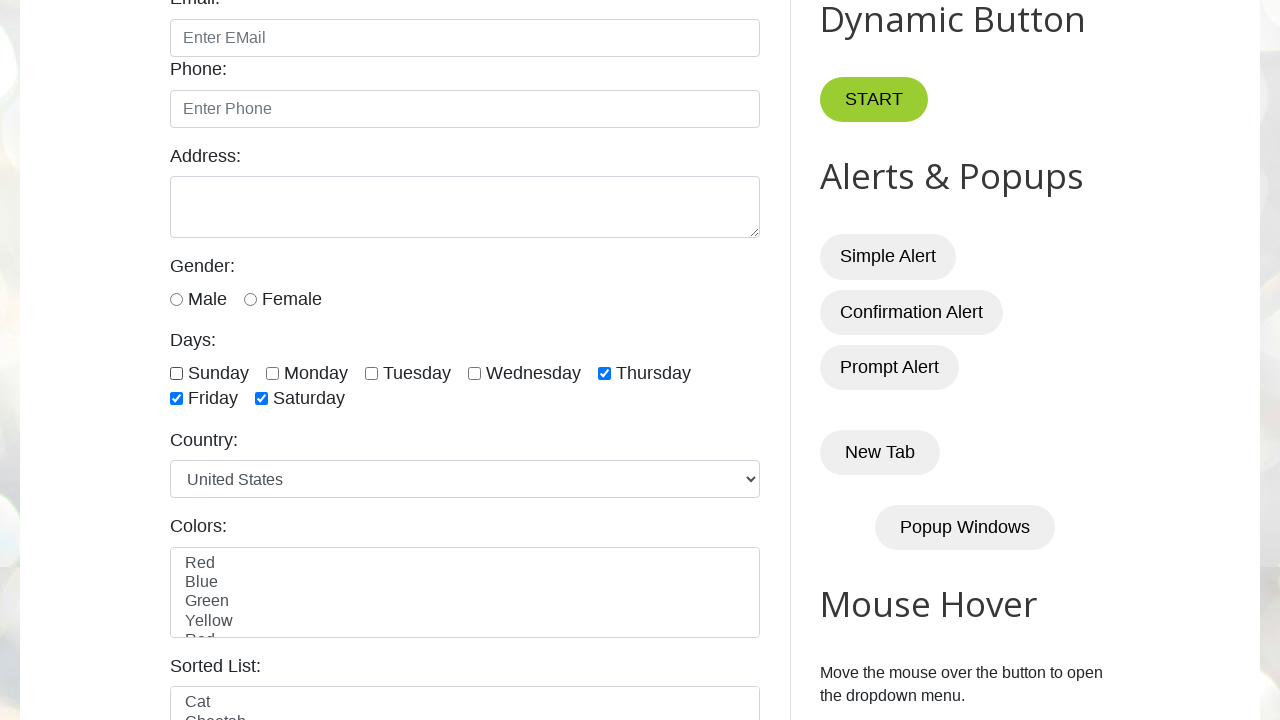

Clicked checkbox at index 1 (checking first 3) at (272, 373) on xpath=//input[@class='form-check-input' and @type='checkbox'] >> nth=1
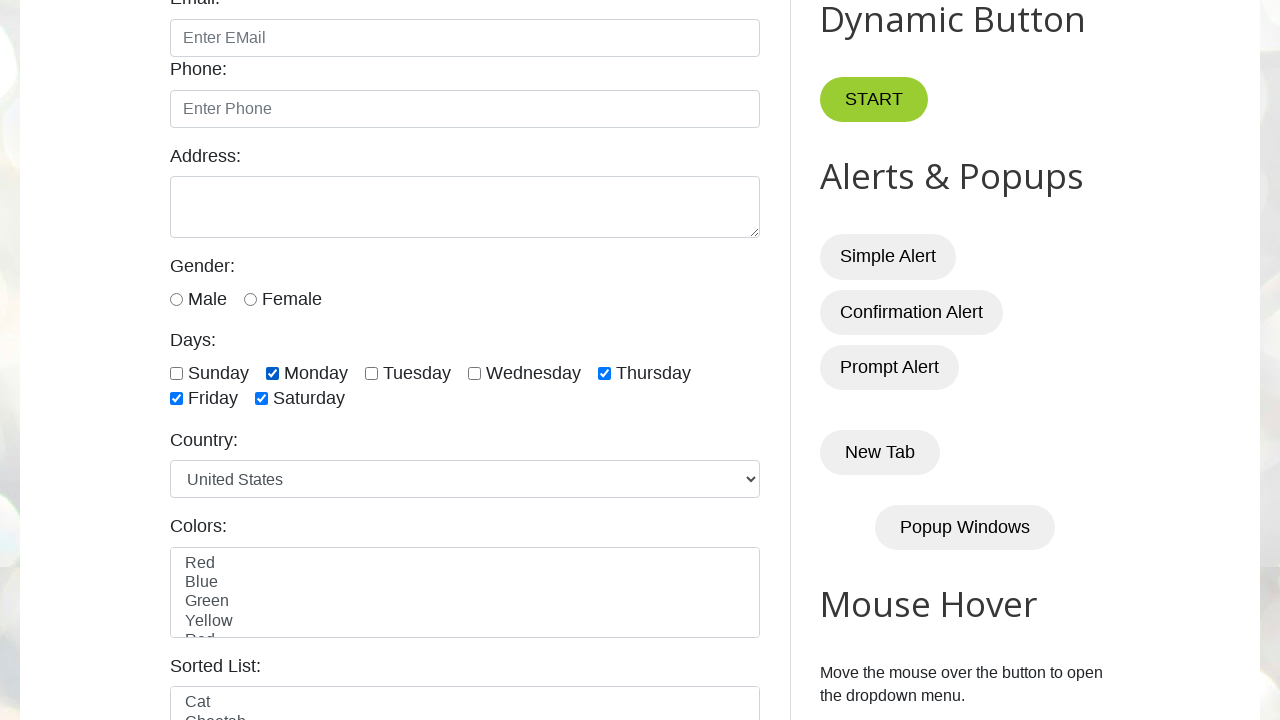

Clicked checkbox at index 2 (checking first 3) at (372, 373) on xpath=//input[@class='form-check-input' and @type='checkbox'] >> nth=2
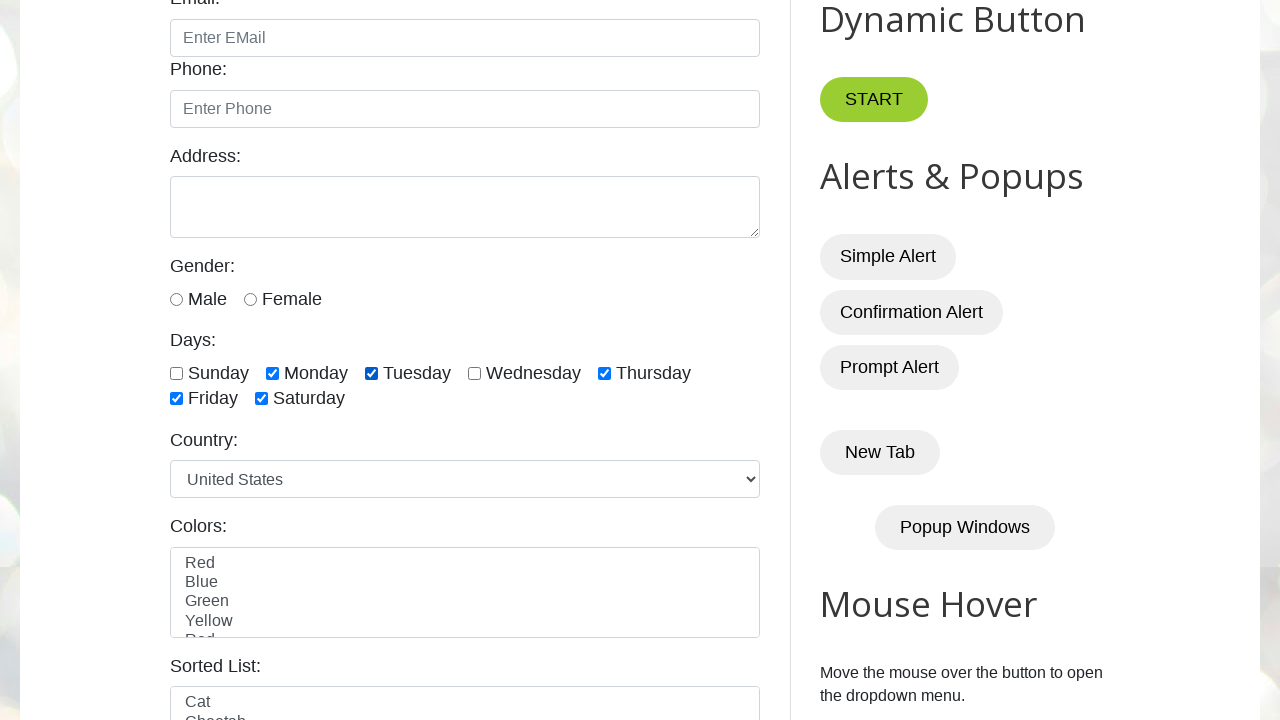

Clicked checkbox at index 0 (toggling first 3) at (176, 373) on xpath=//input[@class='form-check-input' and @type='checkbox'] >> nth=0
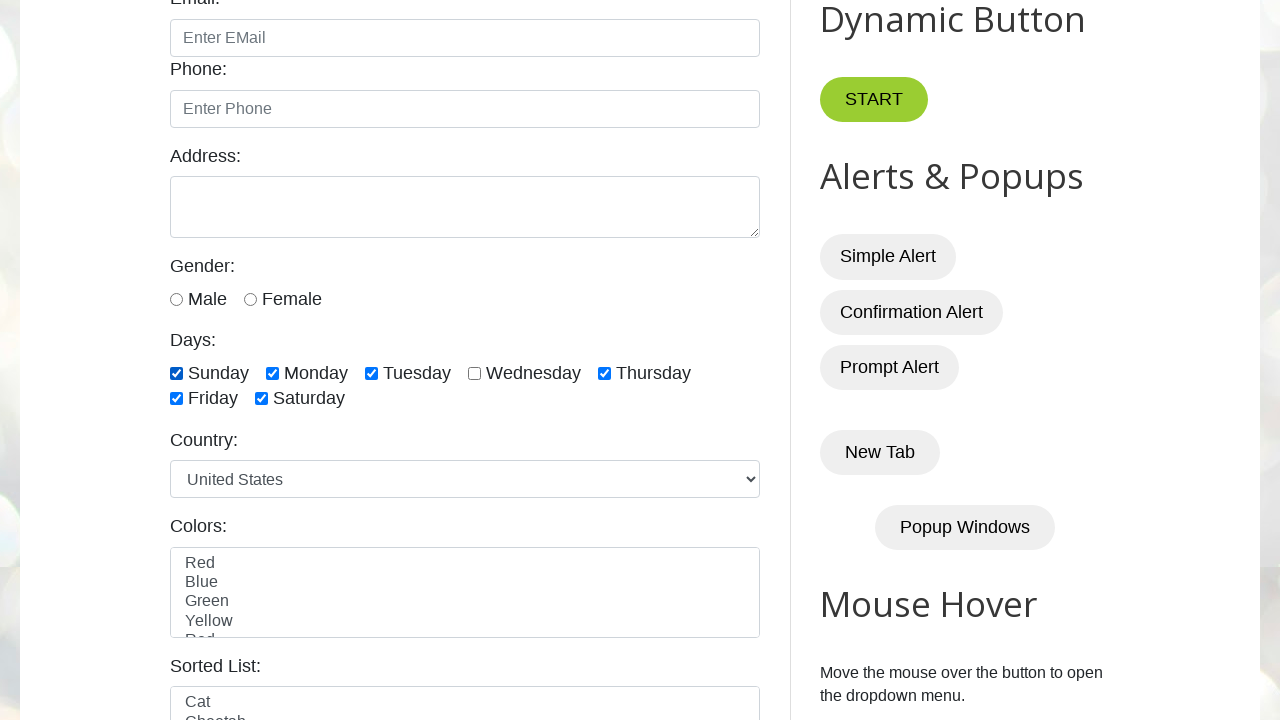

Clicked checkbox at index 1 (toggling first 3) at (272, 373) on xpath=//input[@class='form-check-input' and @type='checkbox'] >> nth=1
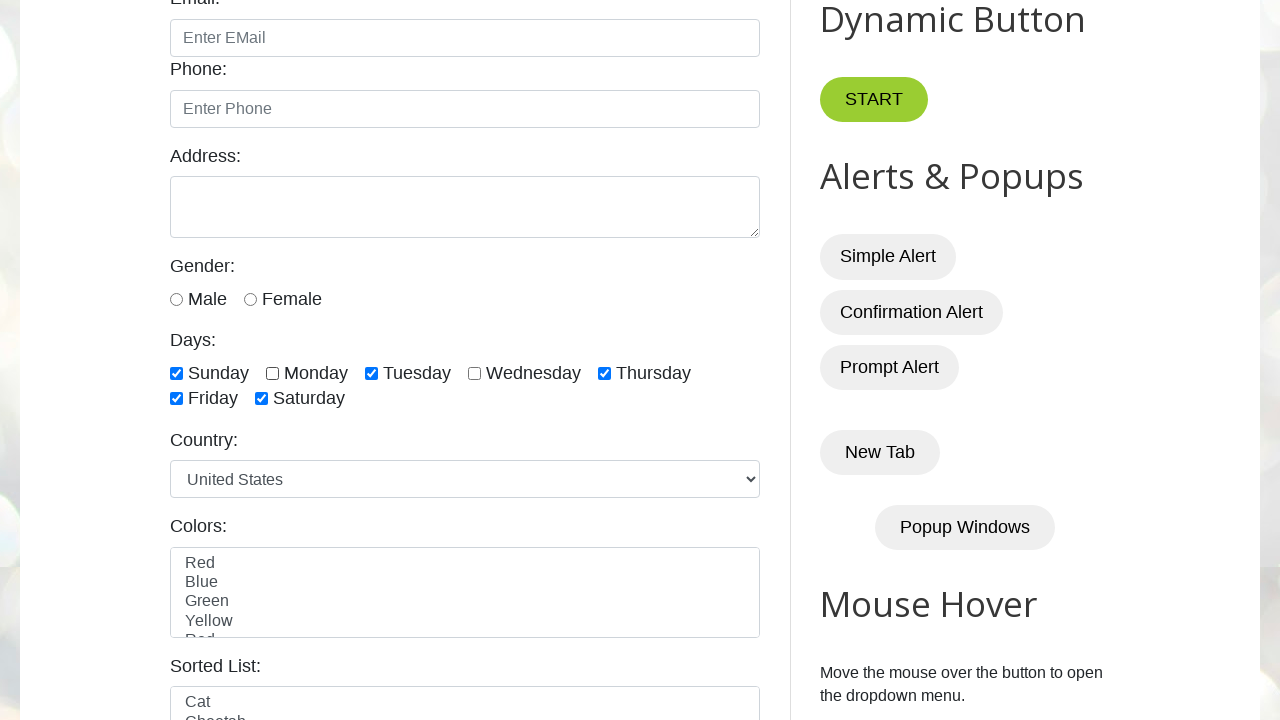

Clicked checkbox at index 2 (toggling first 3) at (372, 373) on xpath=//input[@class='form-check-input' and @type='checkbox'] >> nth=2
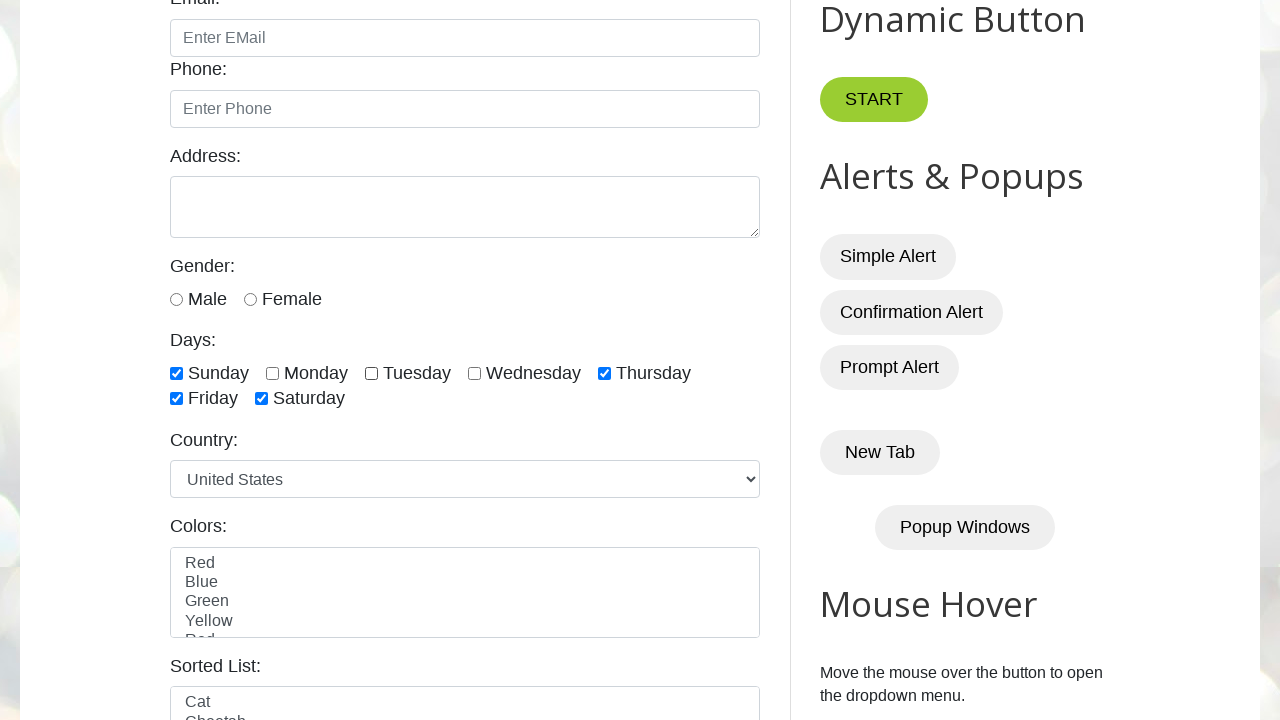

Waited for 5 seconds
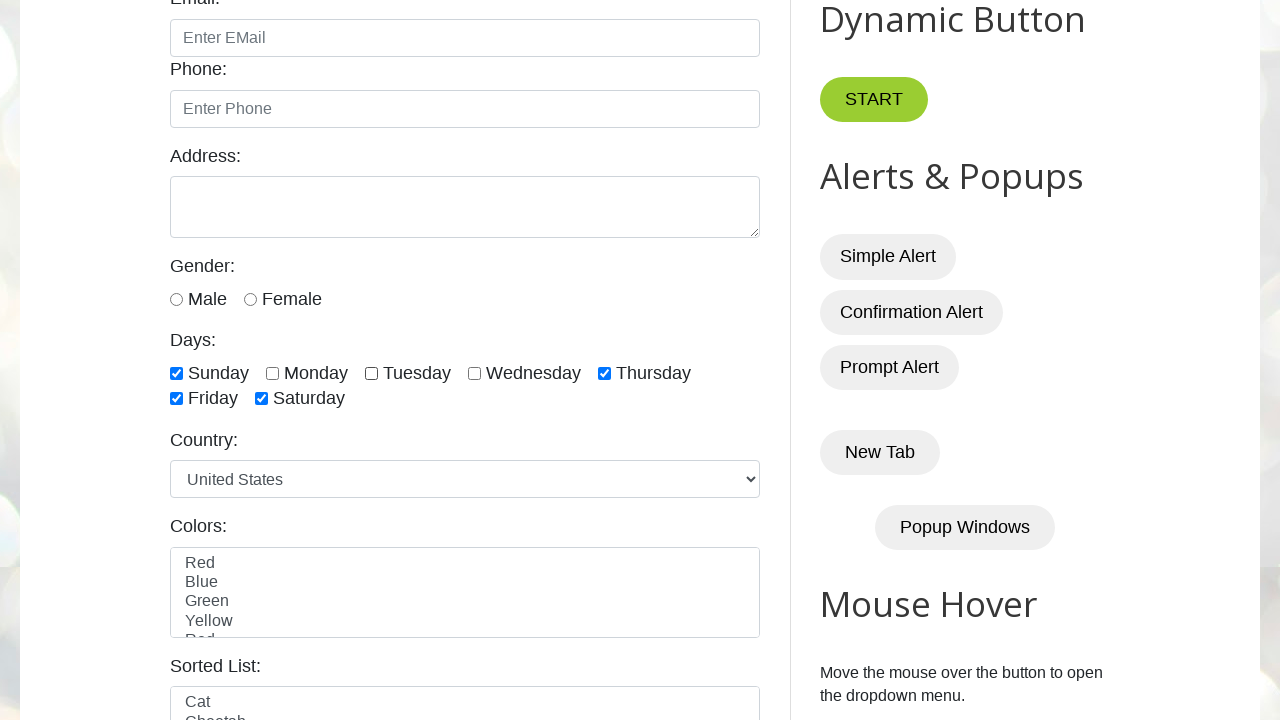

Unchecked checkbox at index 0 at (176, 373) on xpath=//input[@class='form-check-input' and @type='checkbox'] >> nth=0
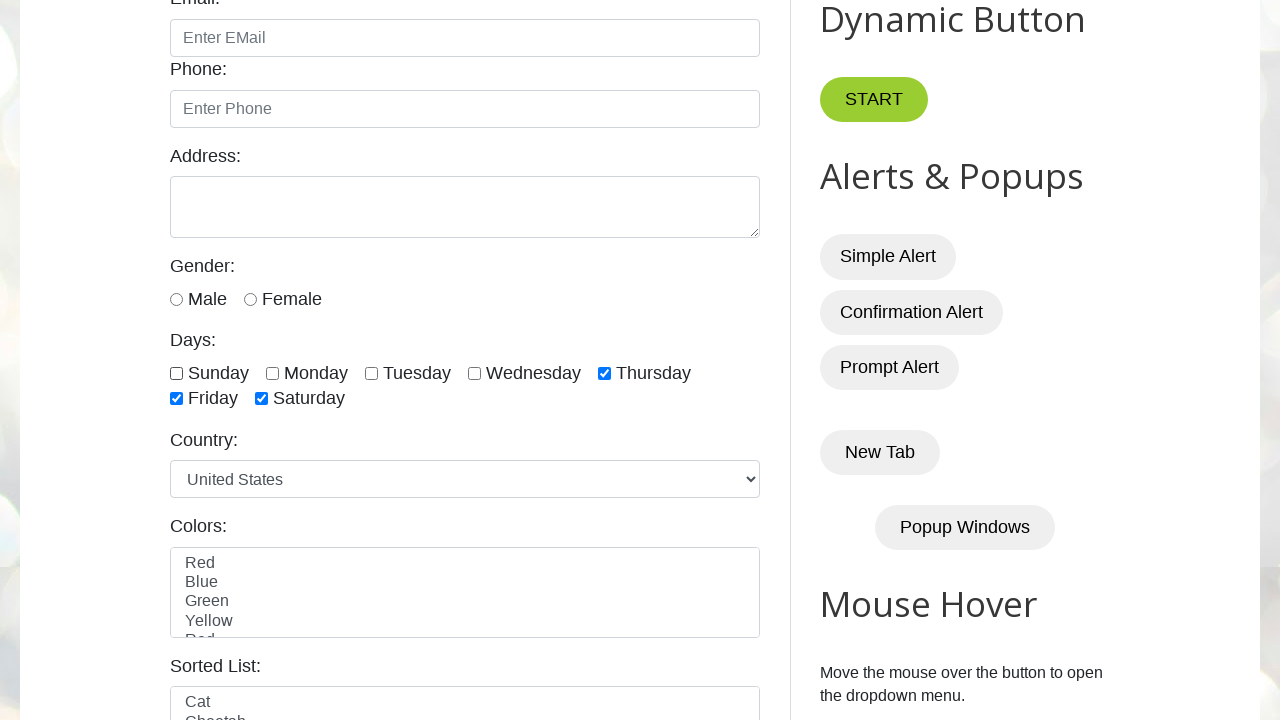

Unchecked checkbox at index 4 at (604, 373) on xpath=//input[@class='form-check-input' and @type='checkbox'] >> nth=4
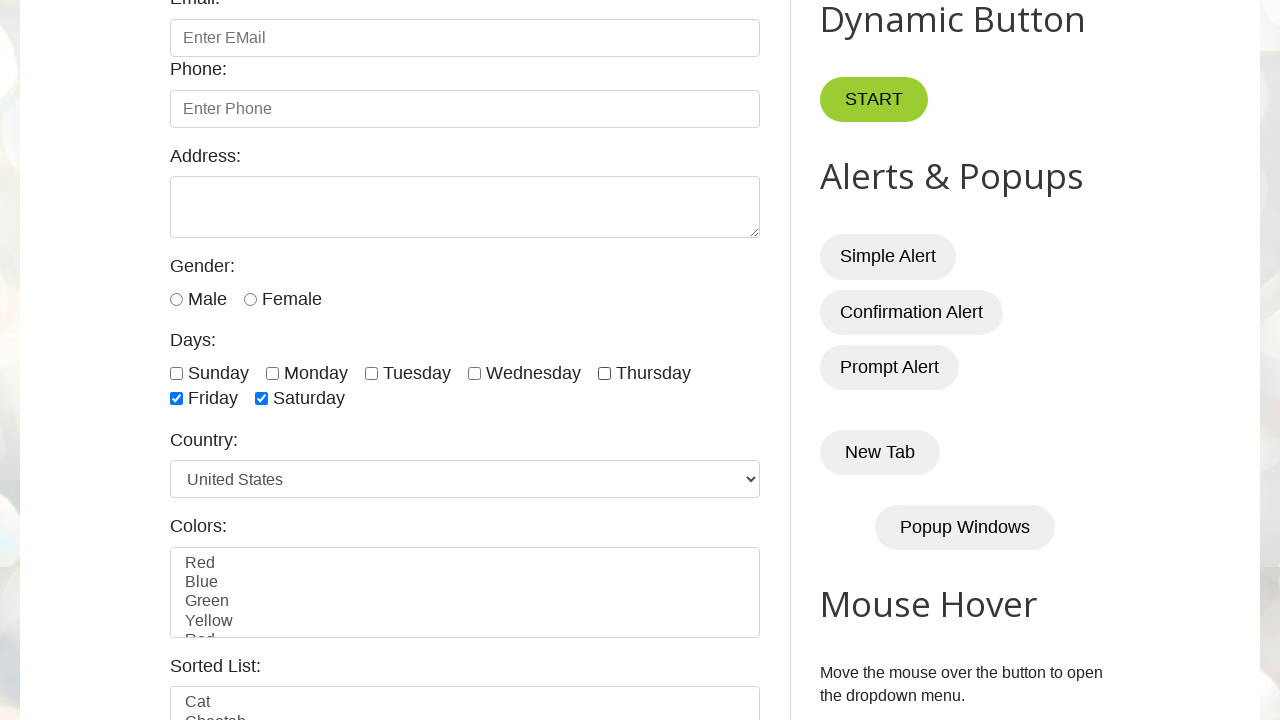

Unchecked checkbox at index 5 at (176, 399) on xpath=//input[@class='form-check-input' and @type='checkbox'] >> nth=5
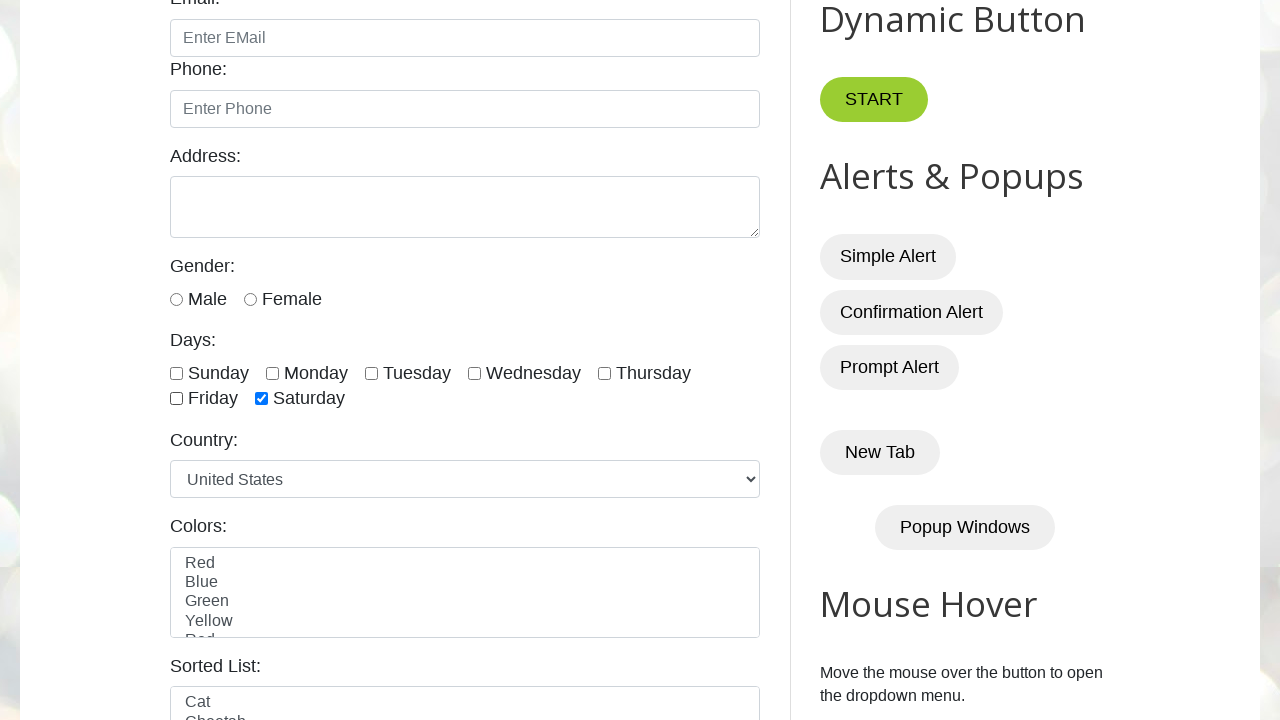

Unchecked checkbox at index 6 at (262, 399) on xpath=//input[@class='form-check-input' and @type='checkbox'] >> nth=6
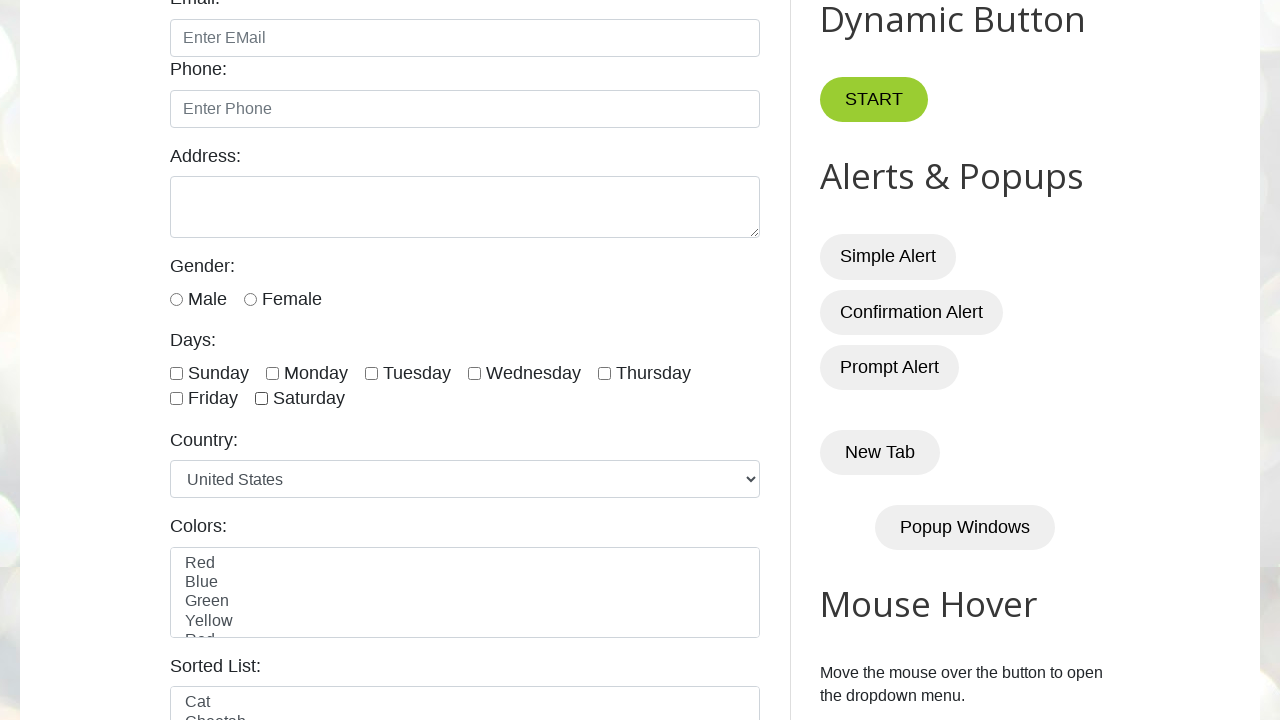

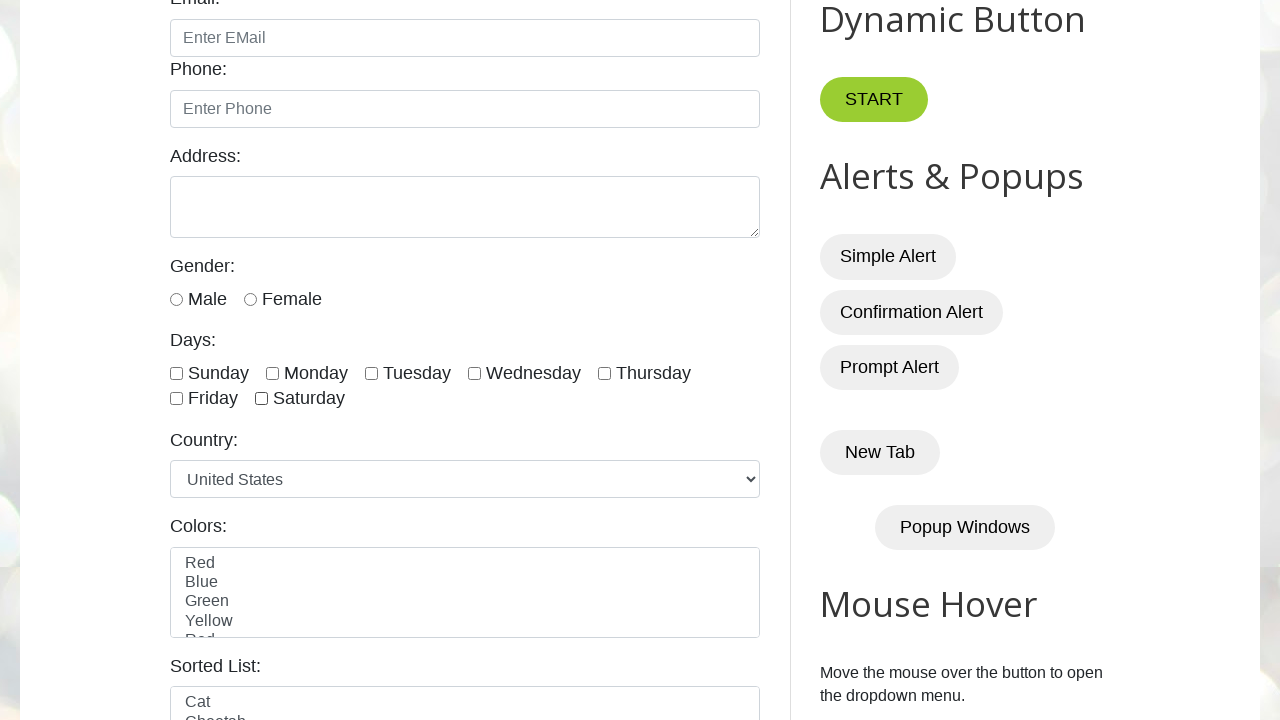